Tests clicking on a "Start a free trial" link using partial link text matching on the VWO application page

Starting URL: https://app.vwo.com

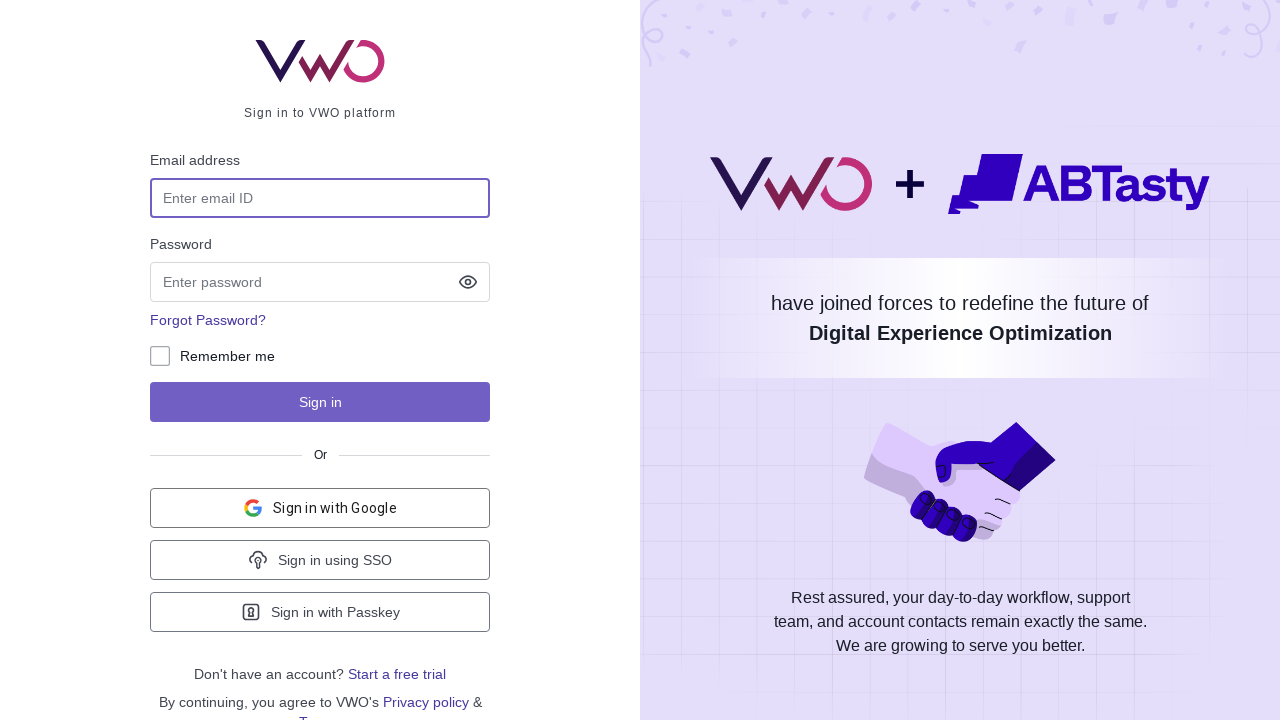

Navigated to VWO application page
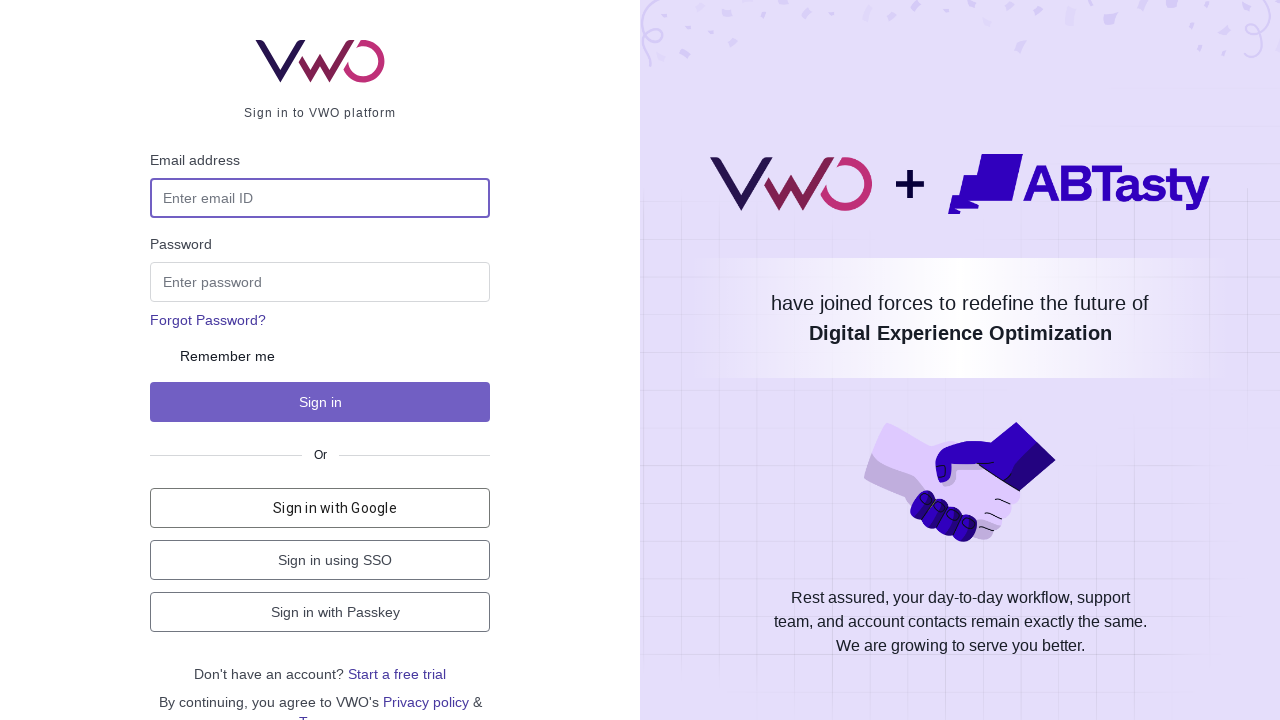

Clicked on 'Start a free trial' link using partial text match at (397, 674) on a:has-text('trial')
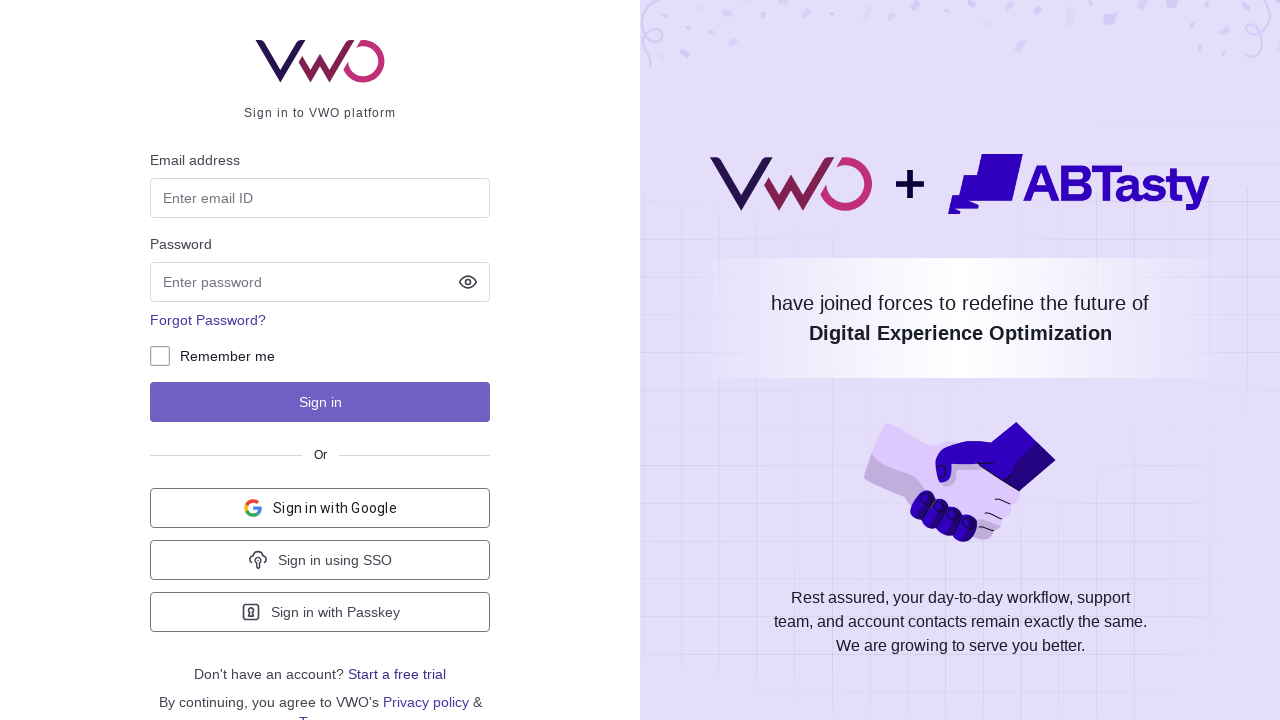

Waited for network idle state after clicking trial link
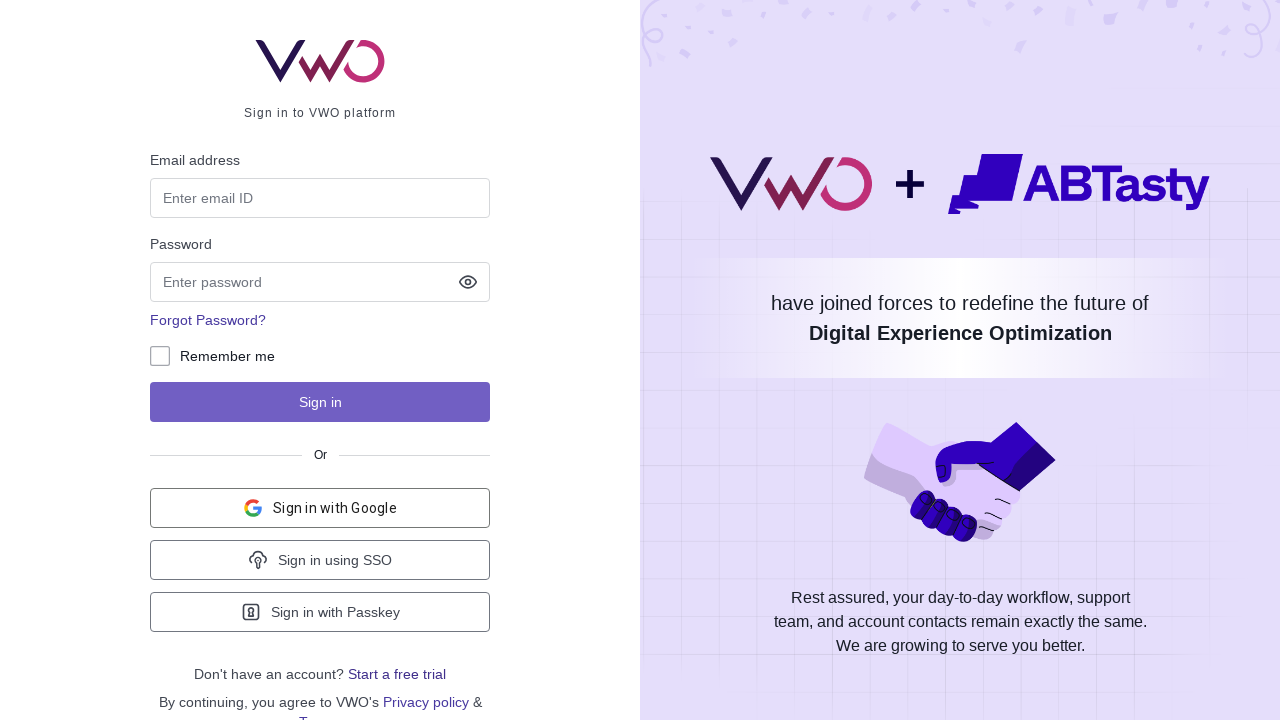

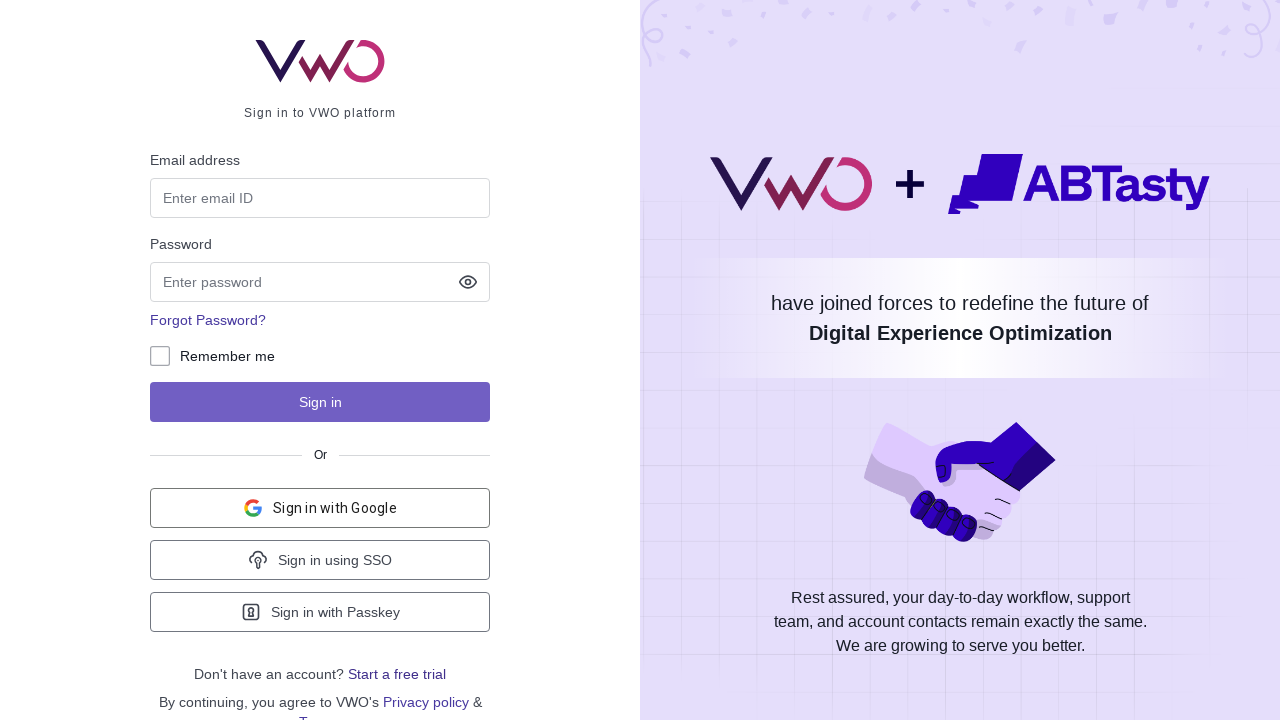